Navigates to anhtester.com website and clicks on the blog link to access the blog section

Starting URL: https://anhtester.com

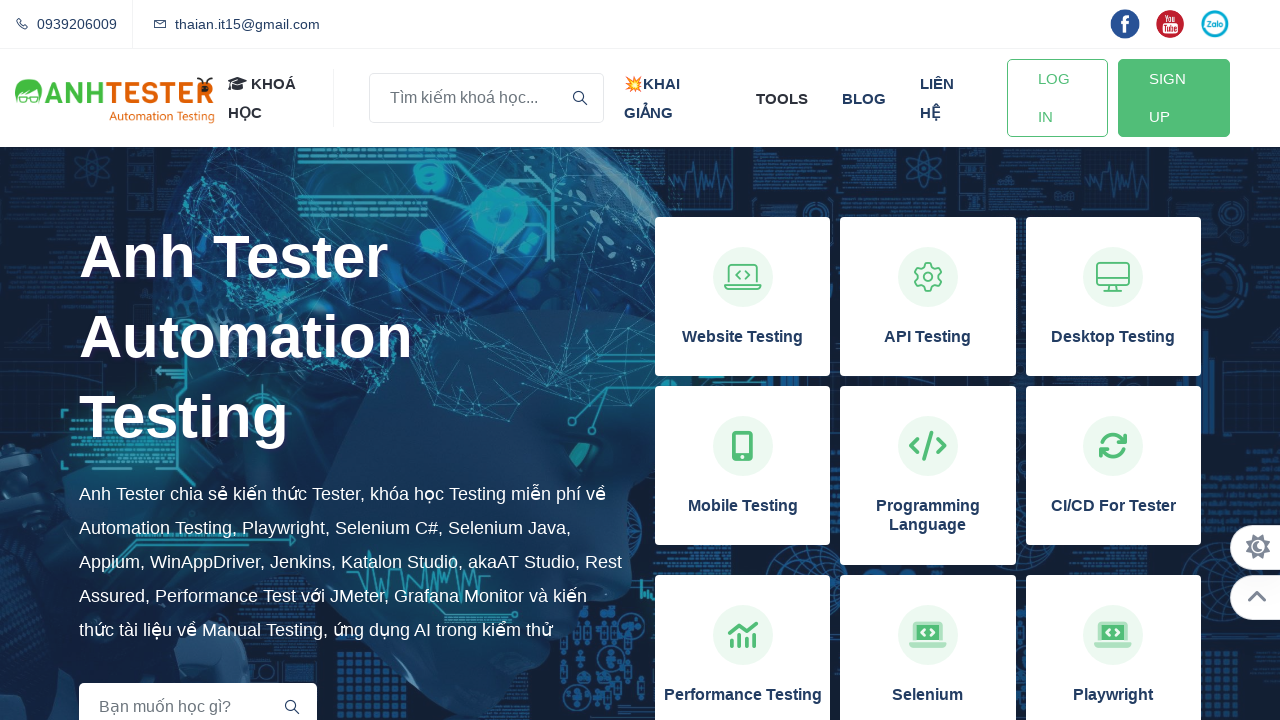

Clicked on the blog link to access the blog section at (864, 98) on xpath=//a[normalize-space()='blog']
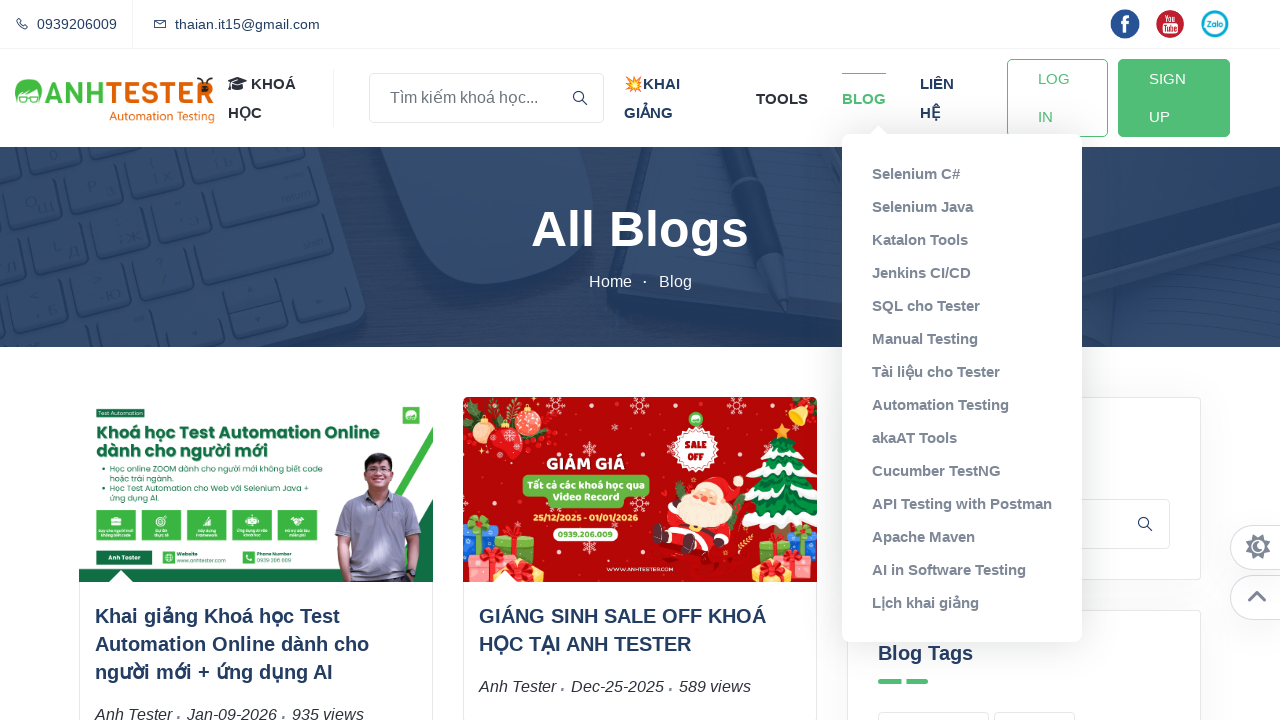

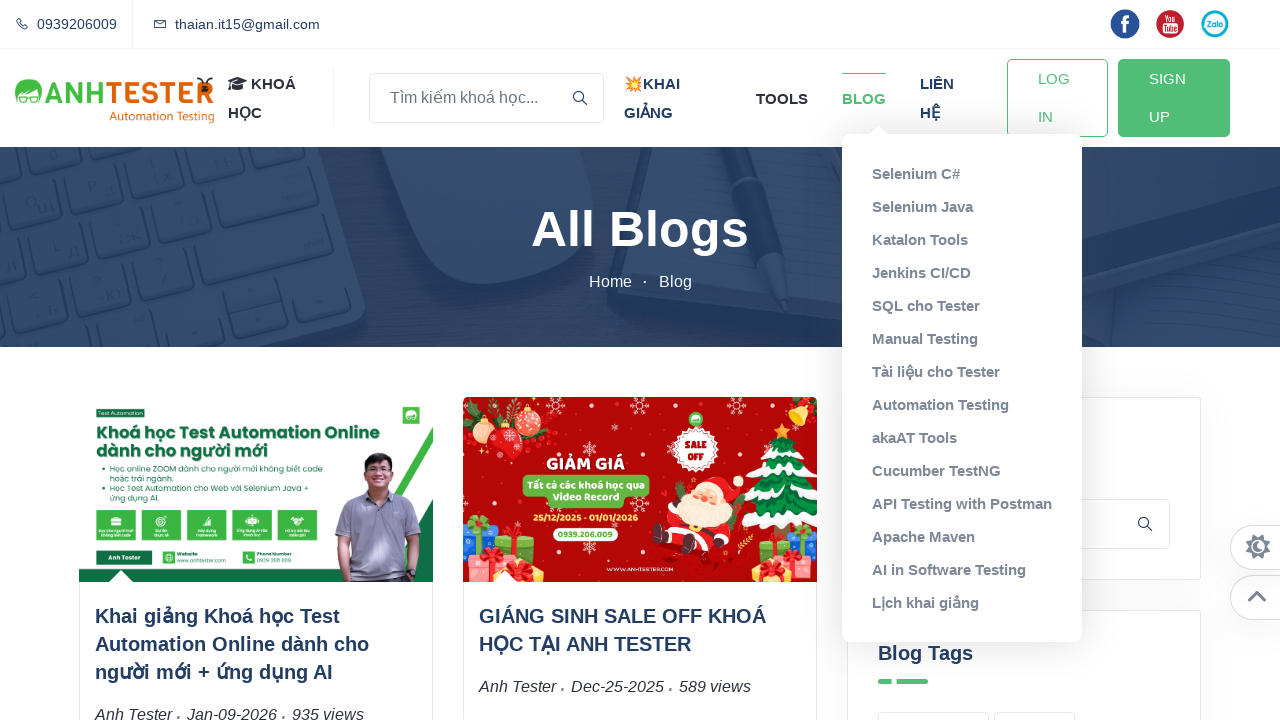